Tests deleting a specific cookie from the browser context and clicks refresh button

Starting URL: https://bonigarcia.dev/selenium-webdriver-java/cookies.html

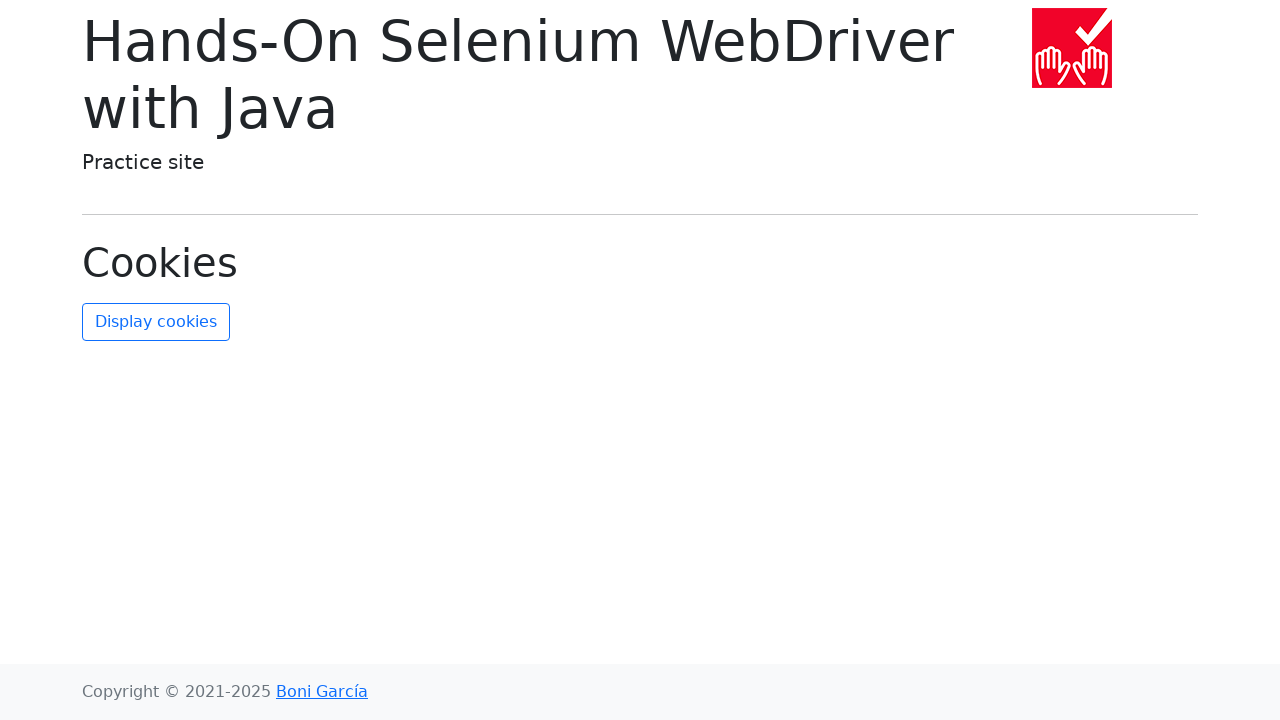

Cleared the 'username' cookie from browser context
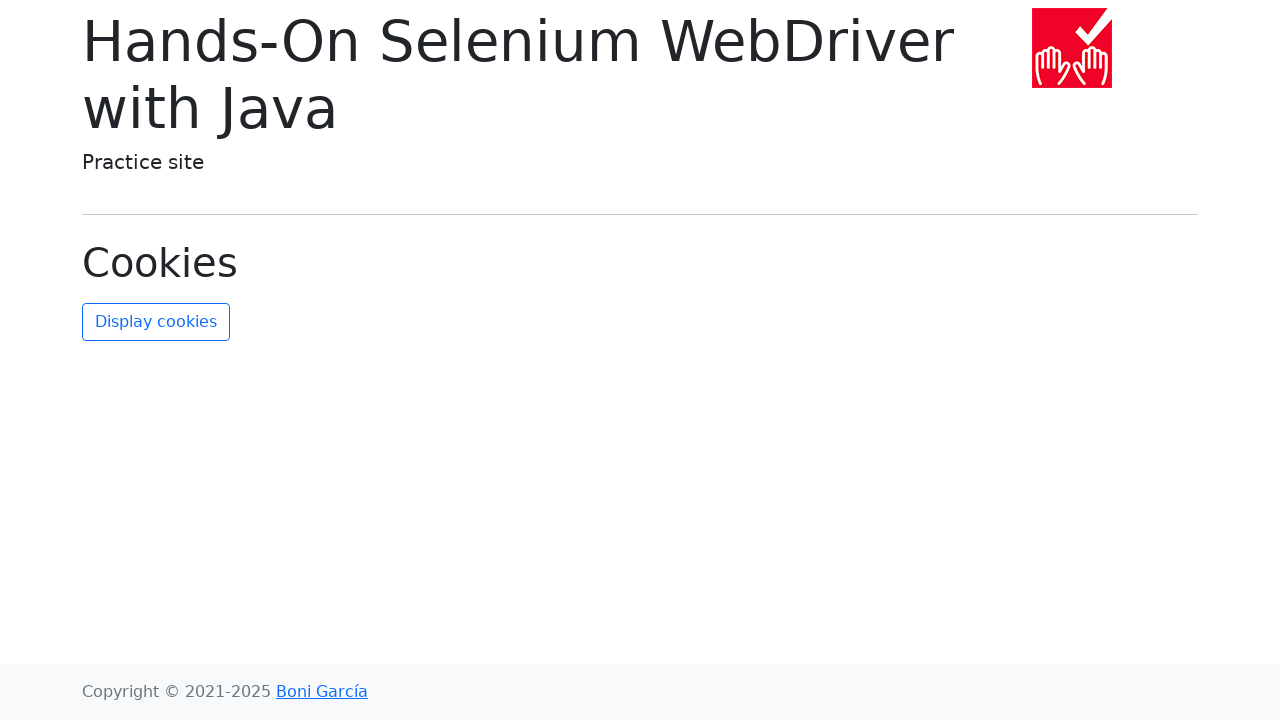

Clicked refresh cookies button at (156, 322) on #refresh-cookies
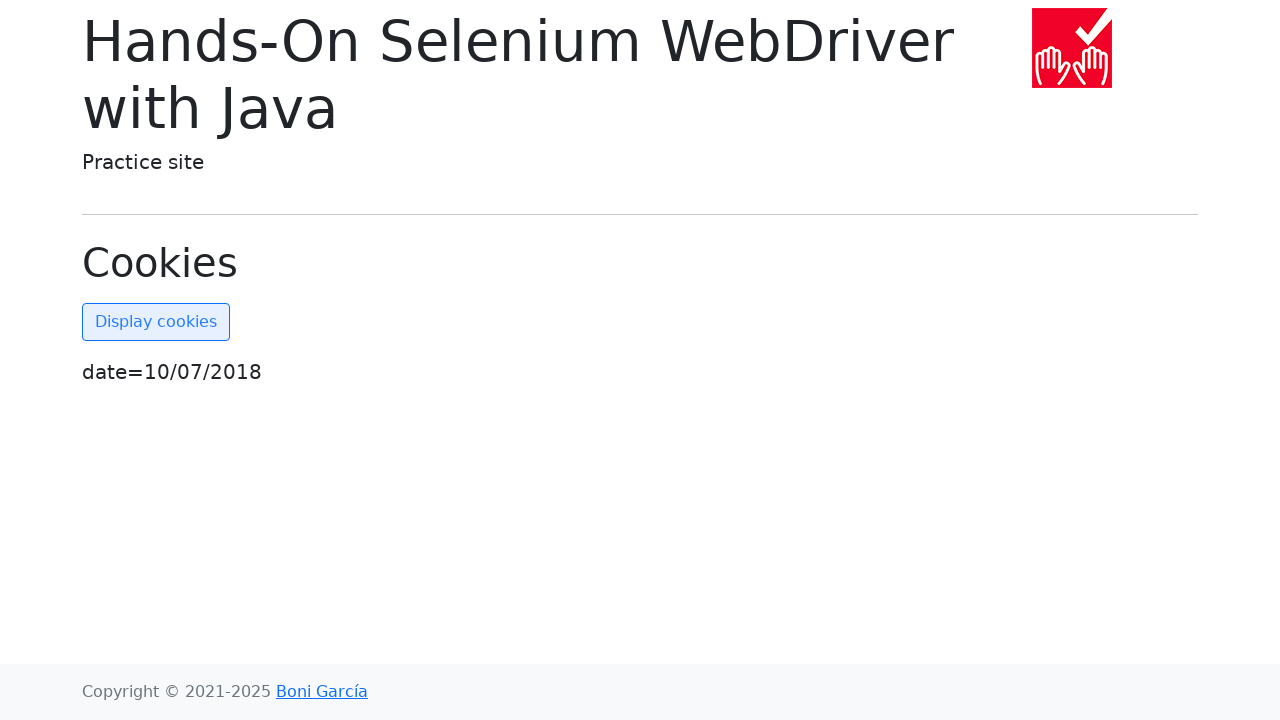

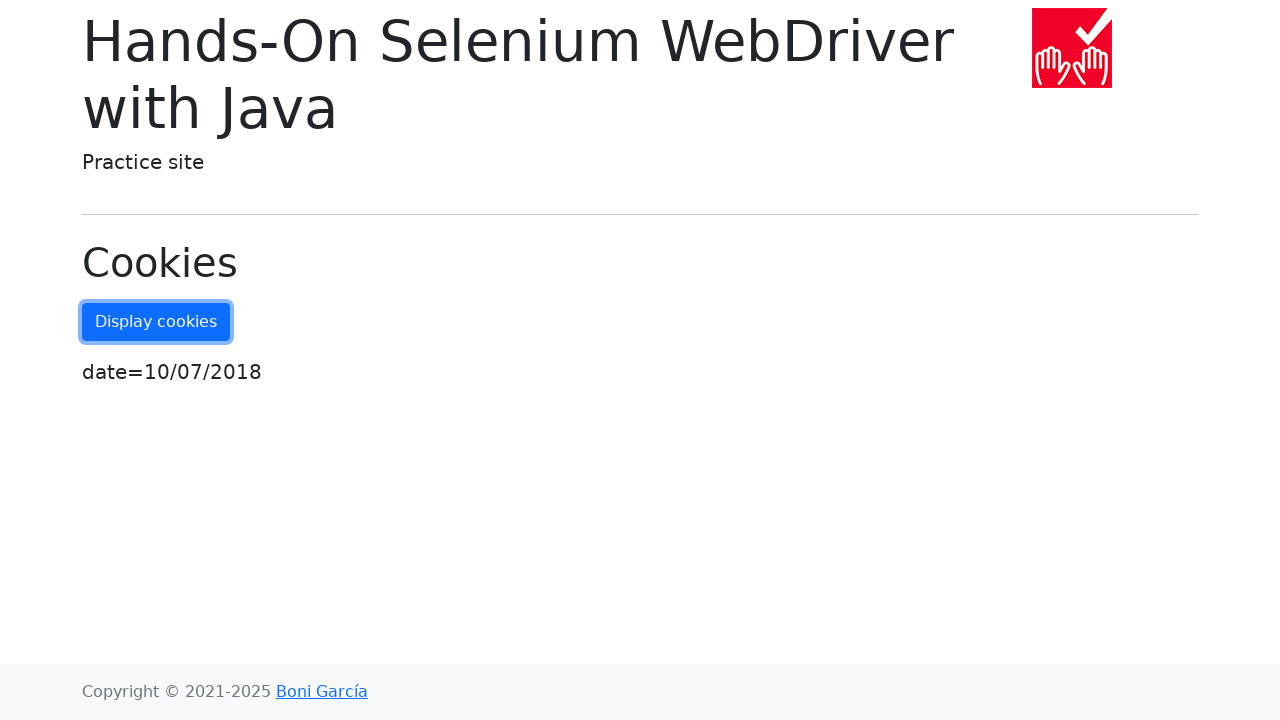